Tests marking individual items as complete by checking their checkboxes

Starting URL: https://demo.playwright.dev/todomvc

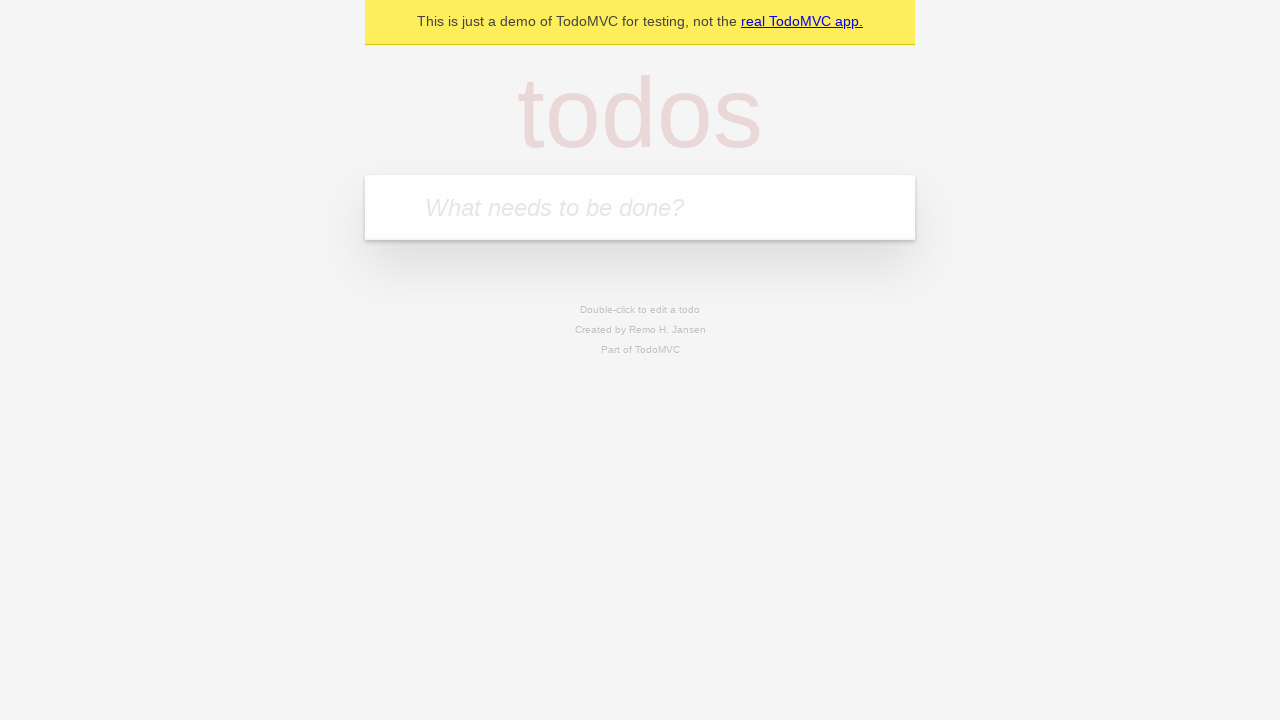

Filled todo input with 'buy some cheese' on internal:attr=[placeholder="What needs to be done?"i]
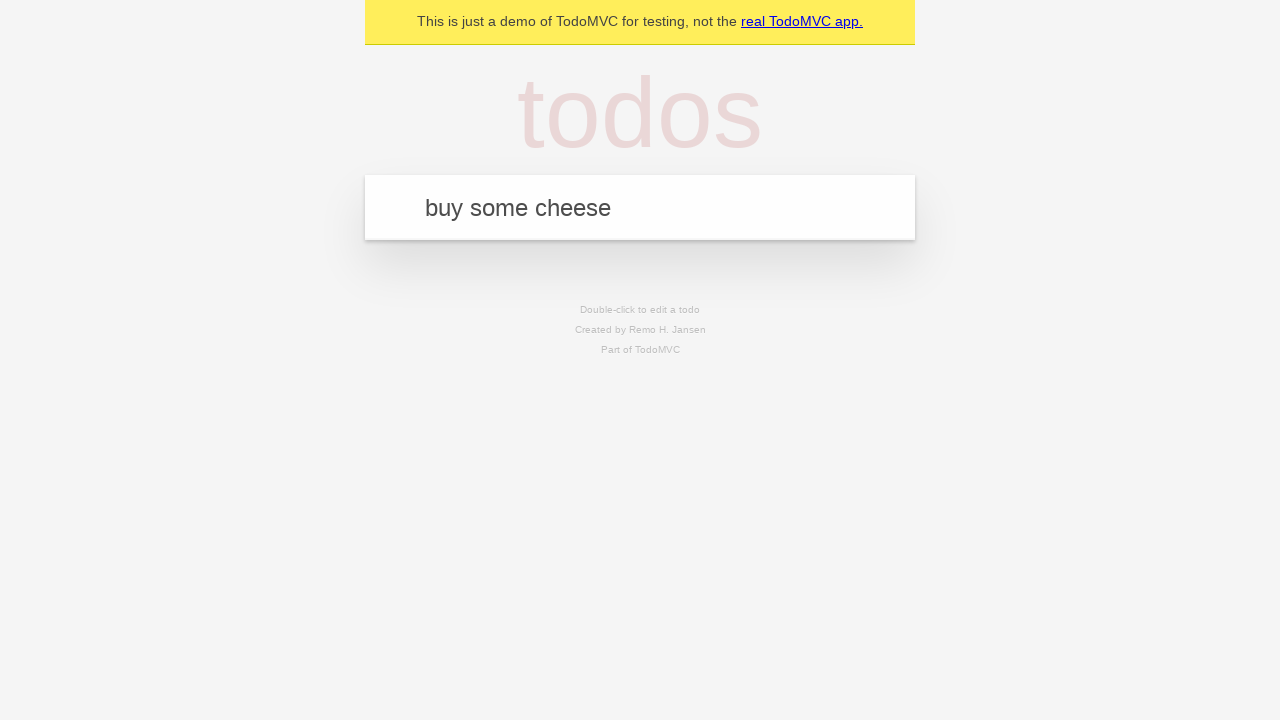

Pressed Enter to create first todo item on internal:attr=[placeholder="What needs to be done?"i]
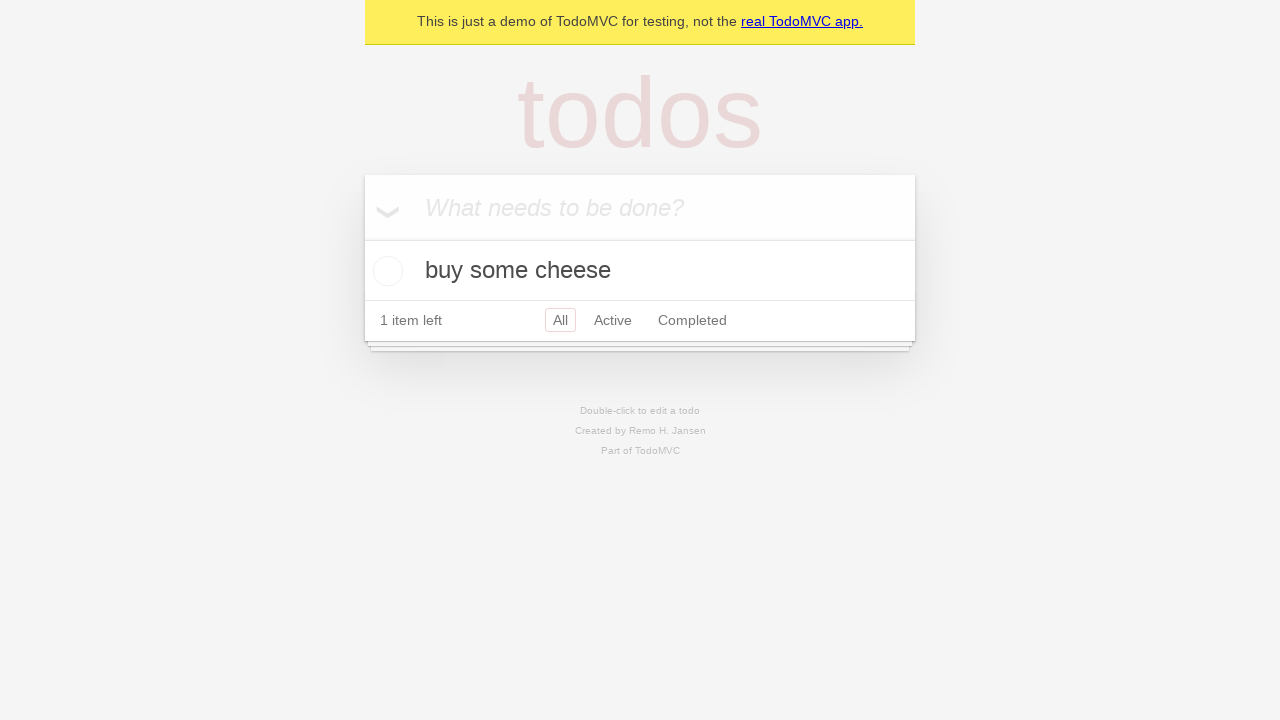

Filled todo input with 'feed the cat' on internal:attr=[placeholder="What needs to be done?"i]
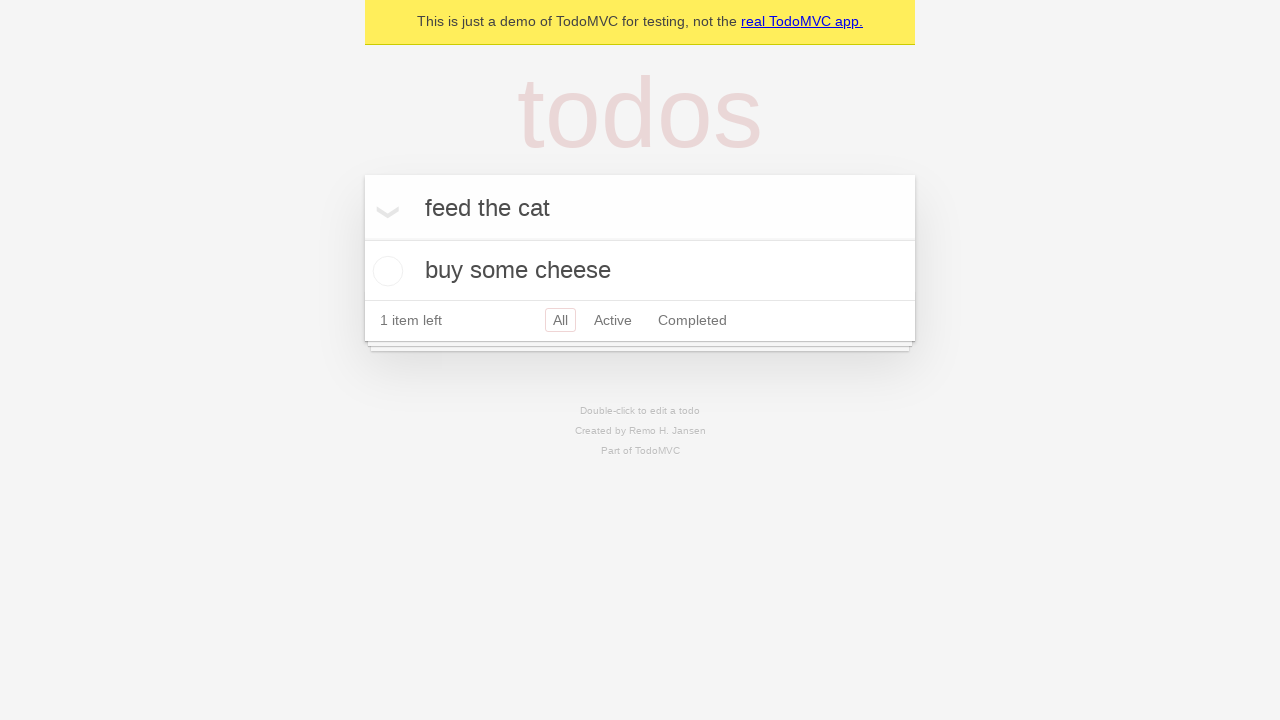

Pressed Enter to create second todo item on internal:attr=[placeholder="What needs to be done?"i]
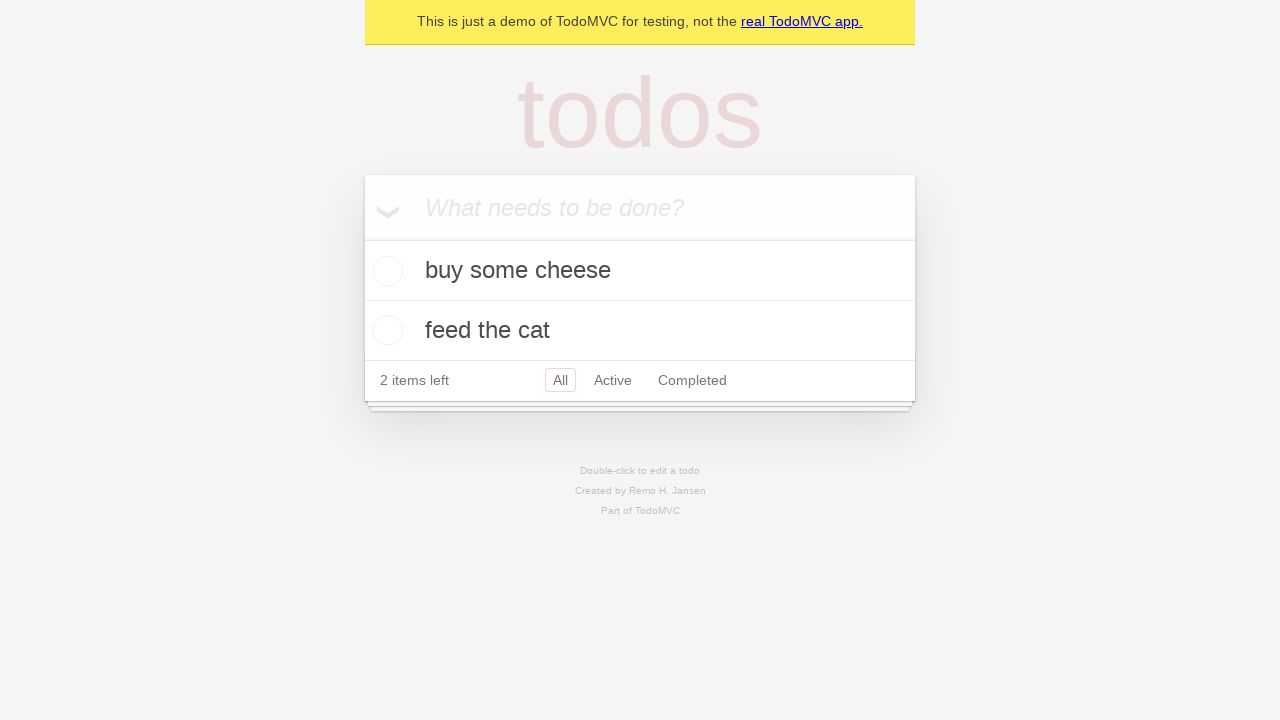

Marked first todo item as complete at (385, 271) on internal:testid=[data-testid="todo-item"s] >> nth=0 >> internal:role=checkbox
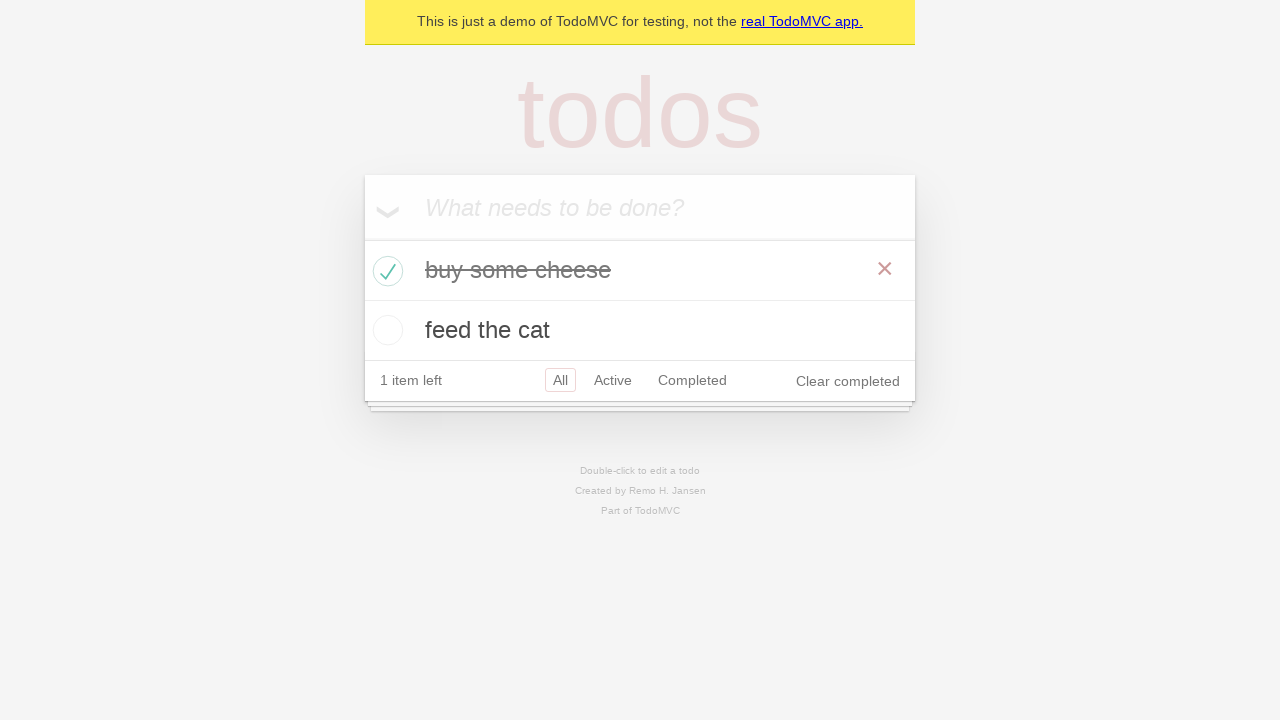

Marked second todo item as complete at (385, 330) on internal:testid=[data-testid="todo-item"s] >> nth=1 >> internal:role=checkbox
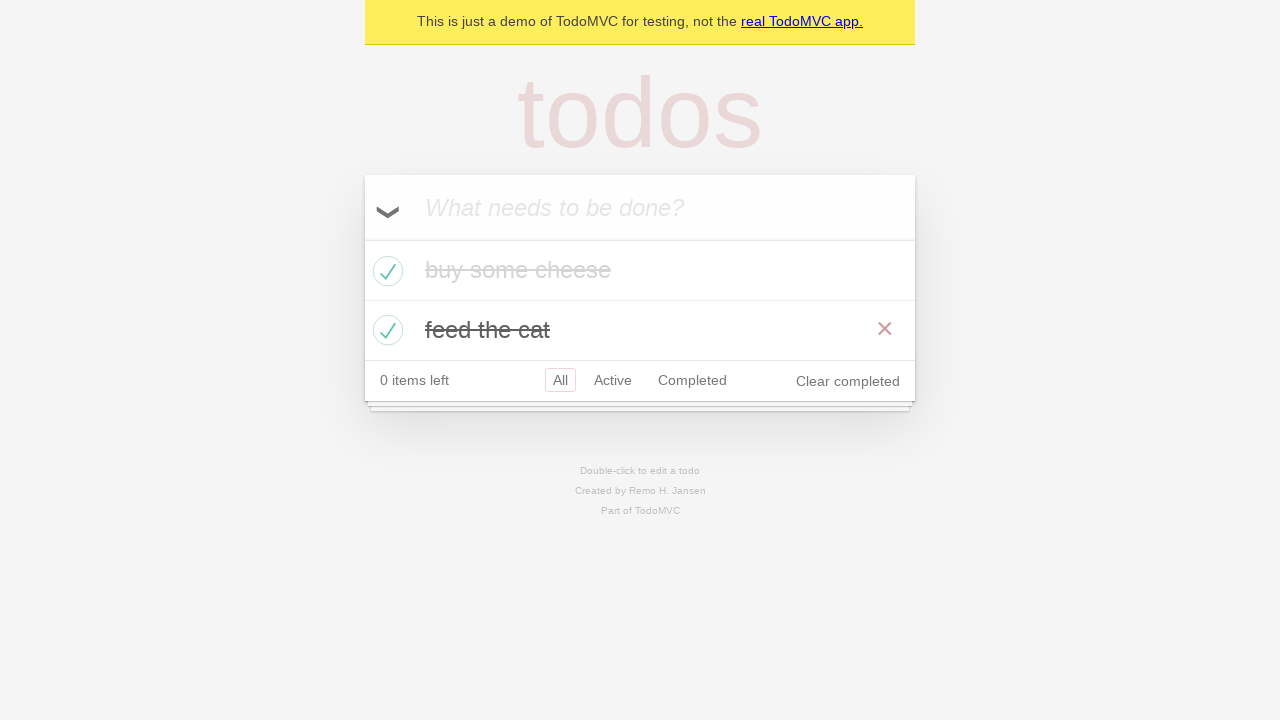

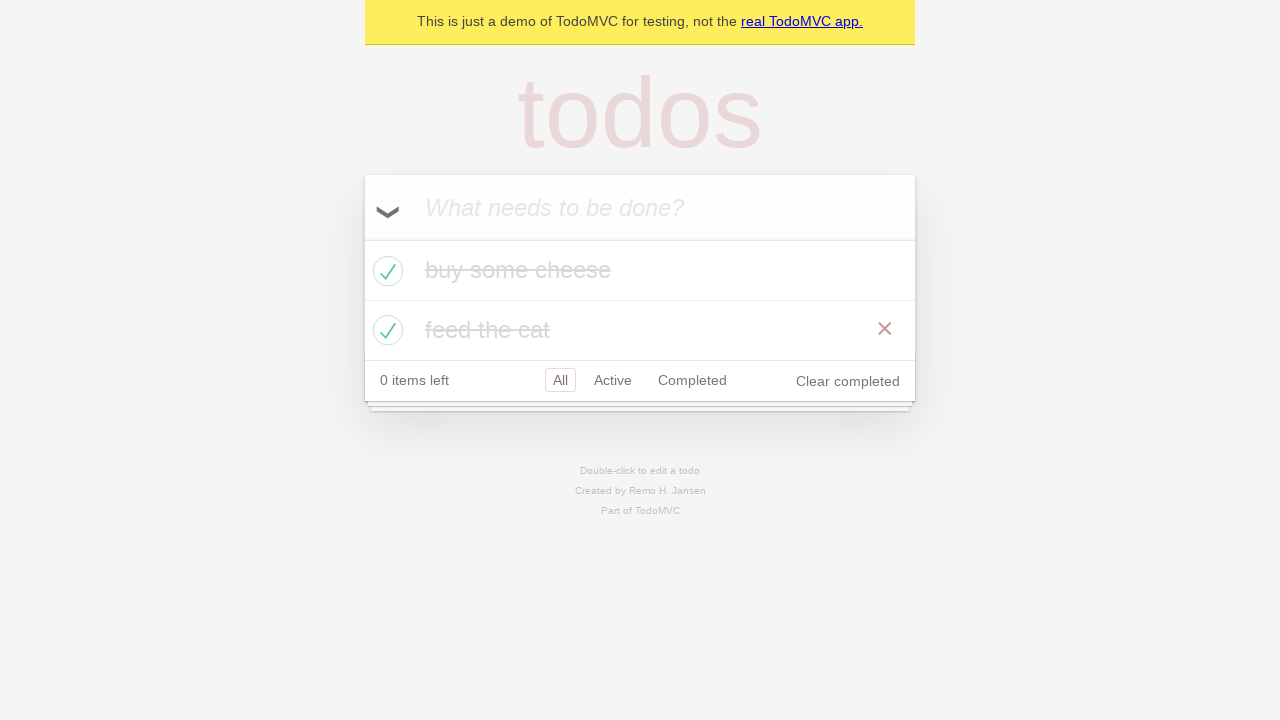